Tests alert handling functionality by triggering different types of alerts and accepting or dismissing them

Starting URL: https://rahulshettyacademy.com/AutomationPractice/

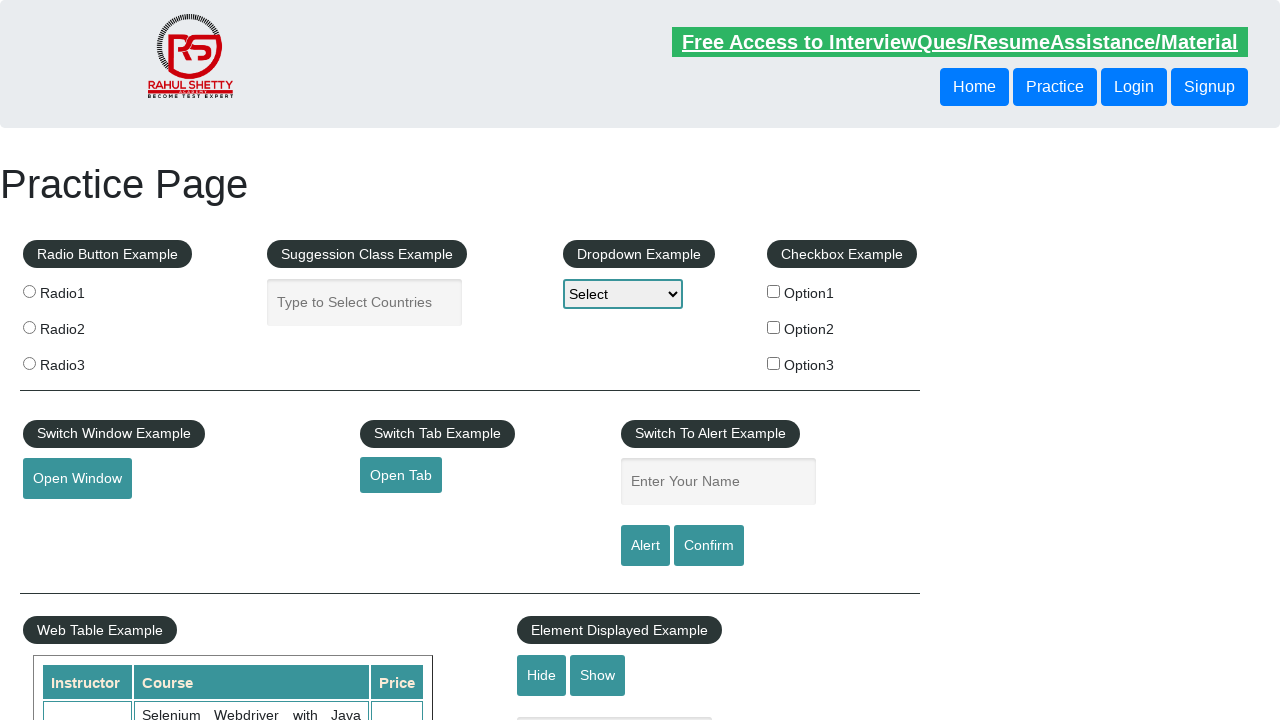

Filled name field with 'Karthik' on [id='name']
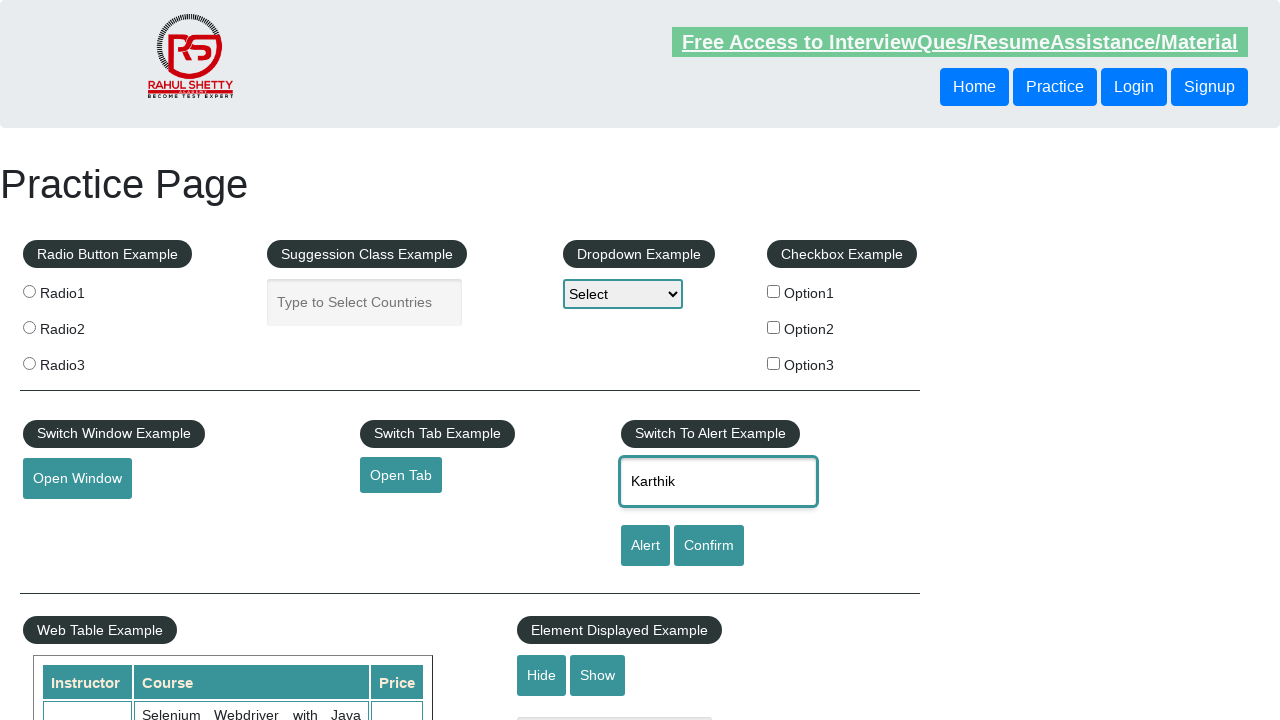

Clicked button to trigger first alert at (645, 546) on input.btn-style
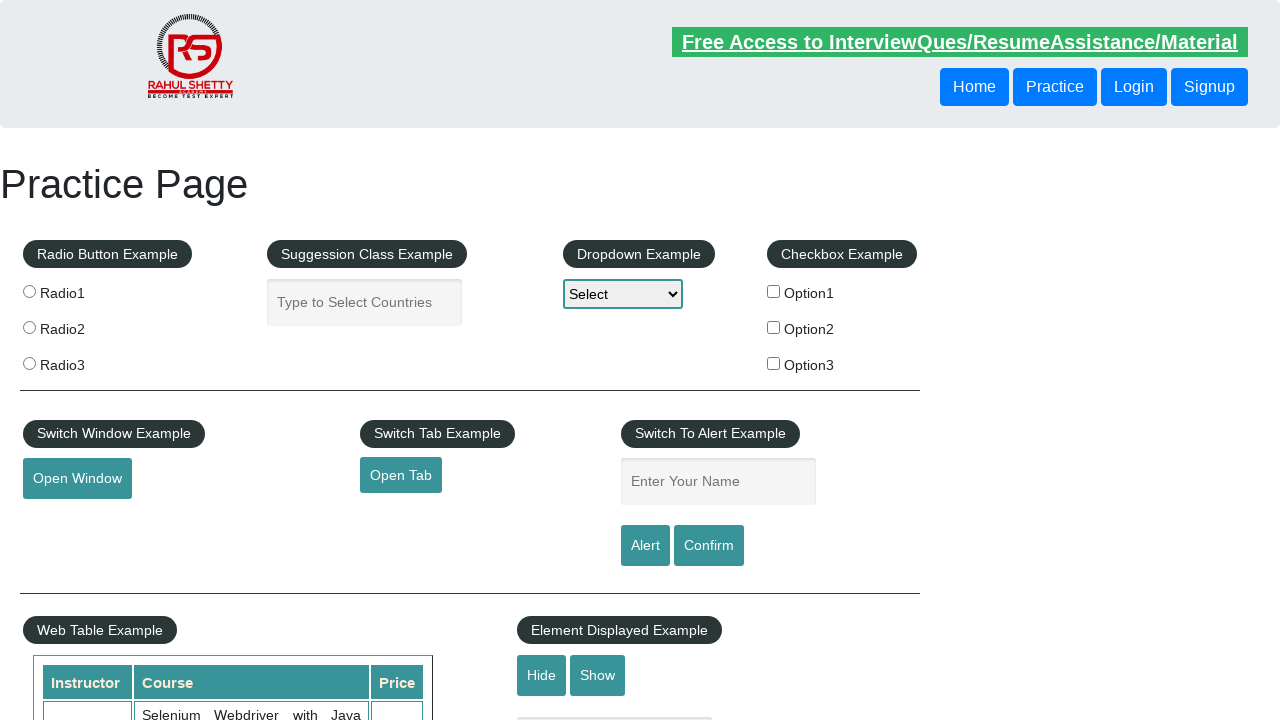

Alert dialog accepted
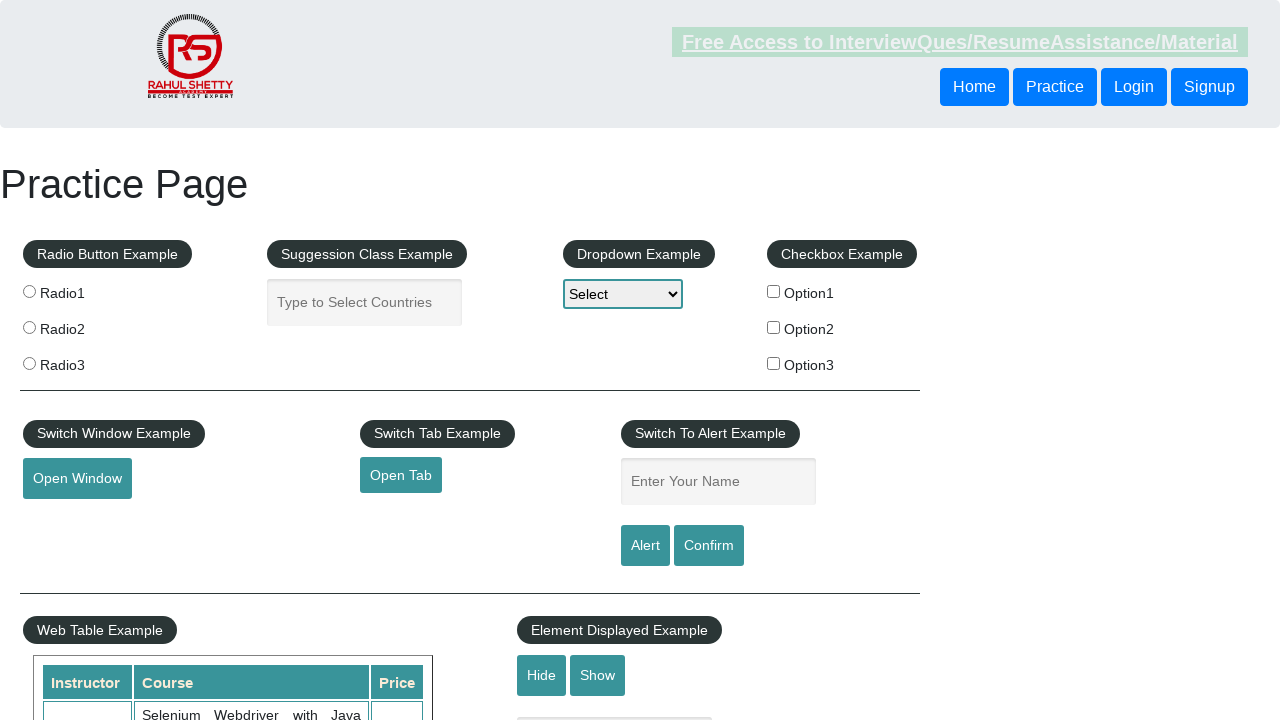

Filled name field with 'Karthik' again on [id='name']
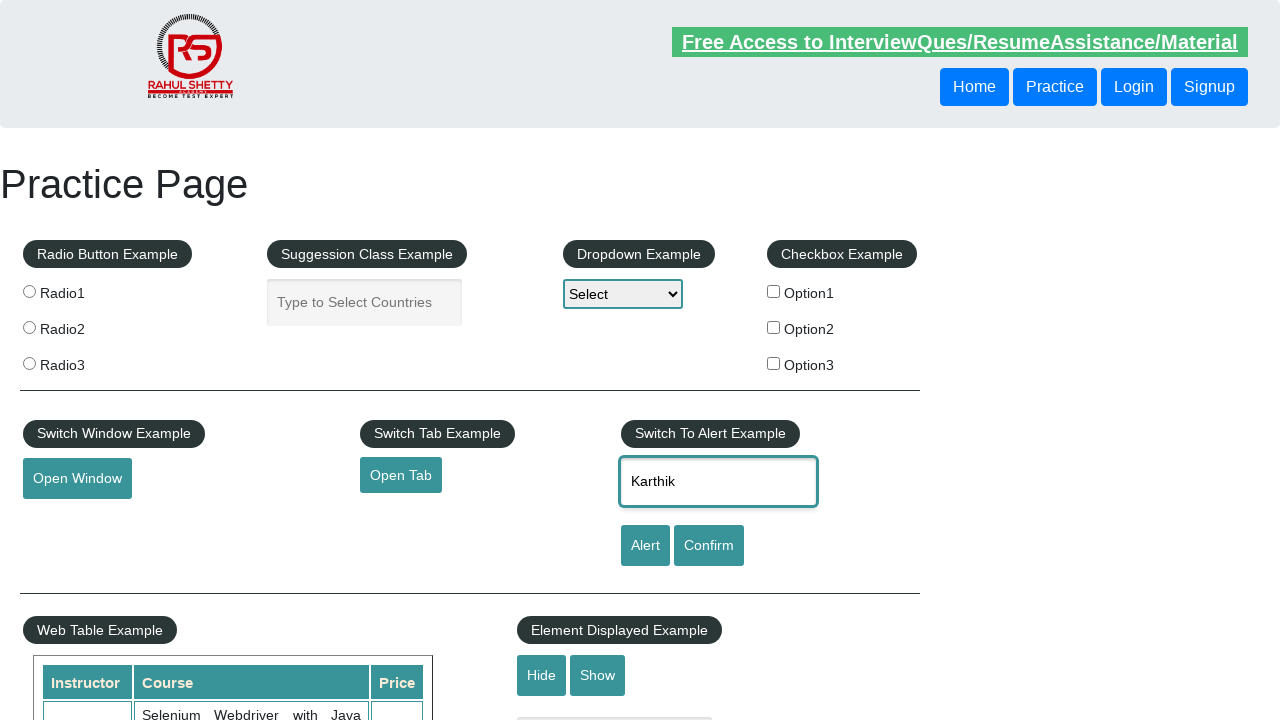

Clicked confirm button and dismissed confirmation alert at (709, 546) on #confirmbtn
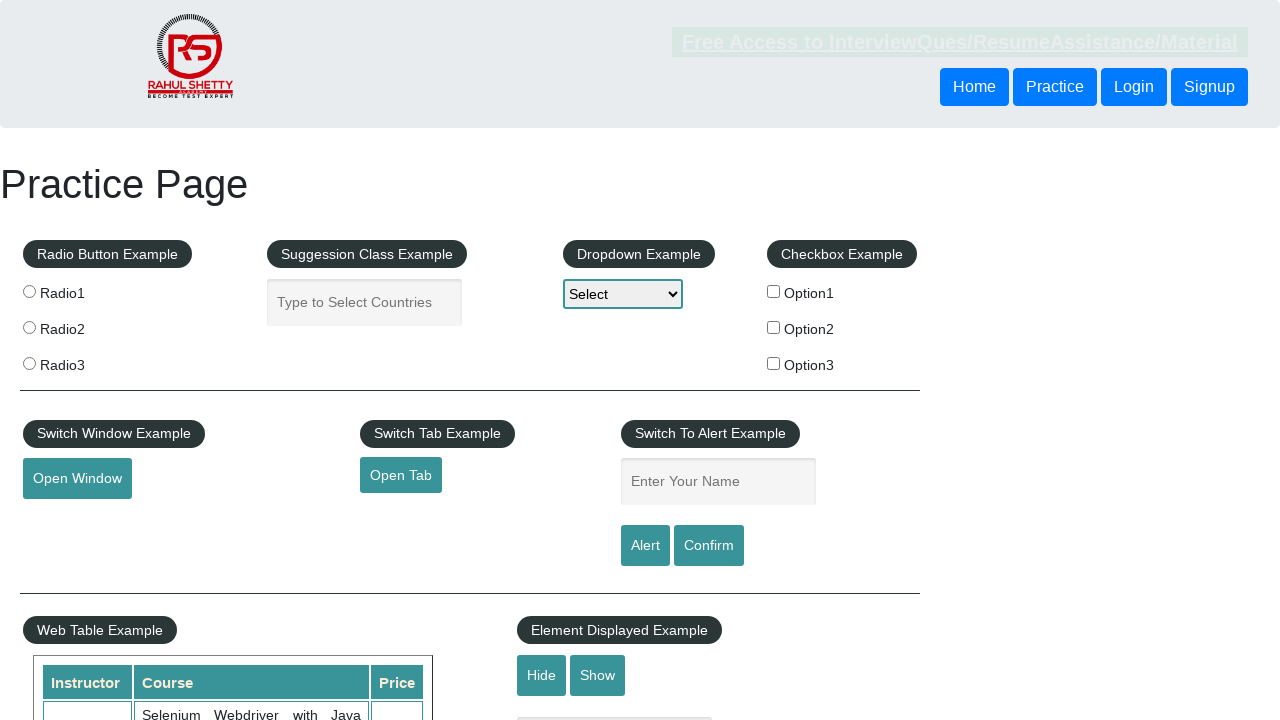

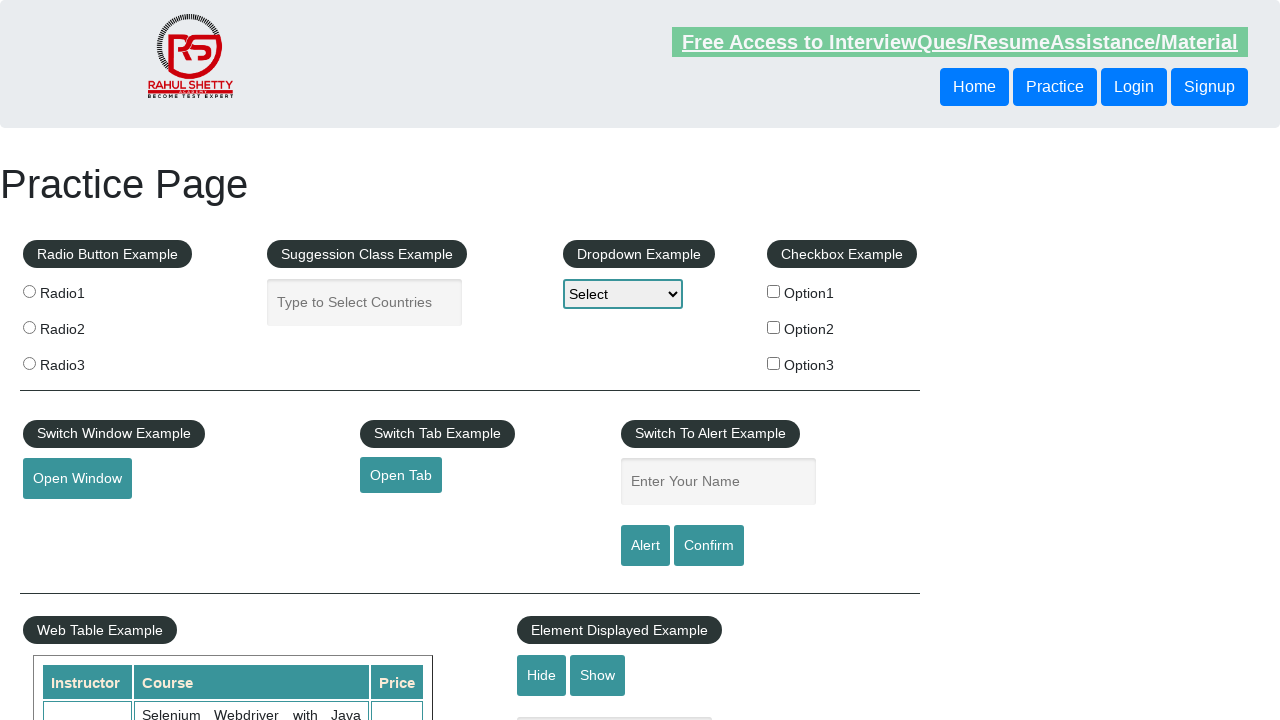